Tests dismissing a JavaScript prompt alert by clicking a button that triggers the alert and then dismissing it

Starting URL: https://demoqa.com/alerts

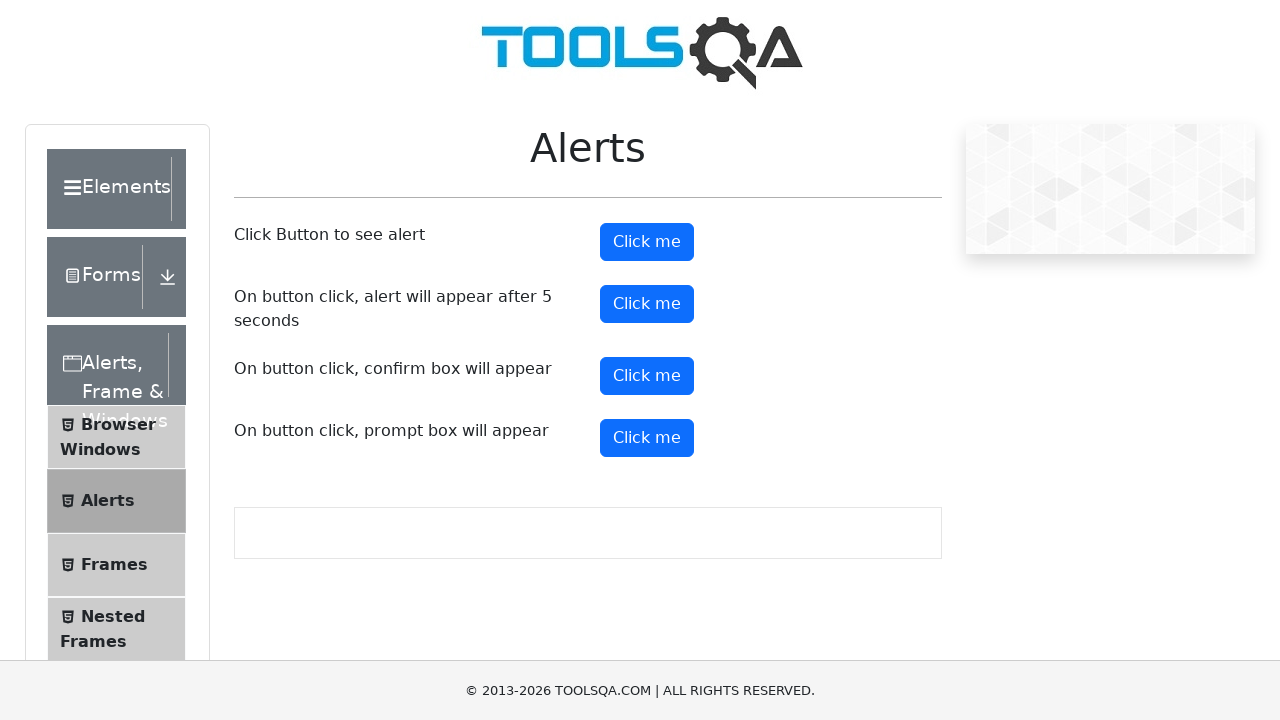

Clicked the prompt alert button at (647, 438) on #promtButton
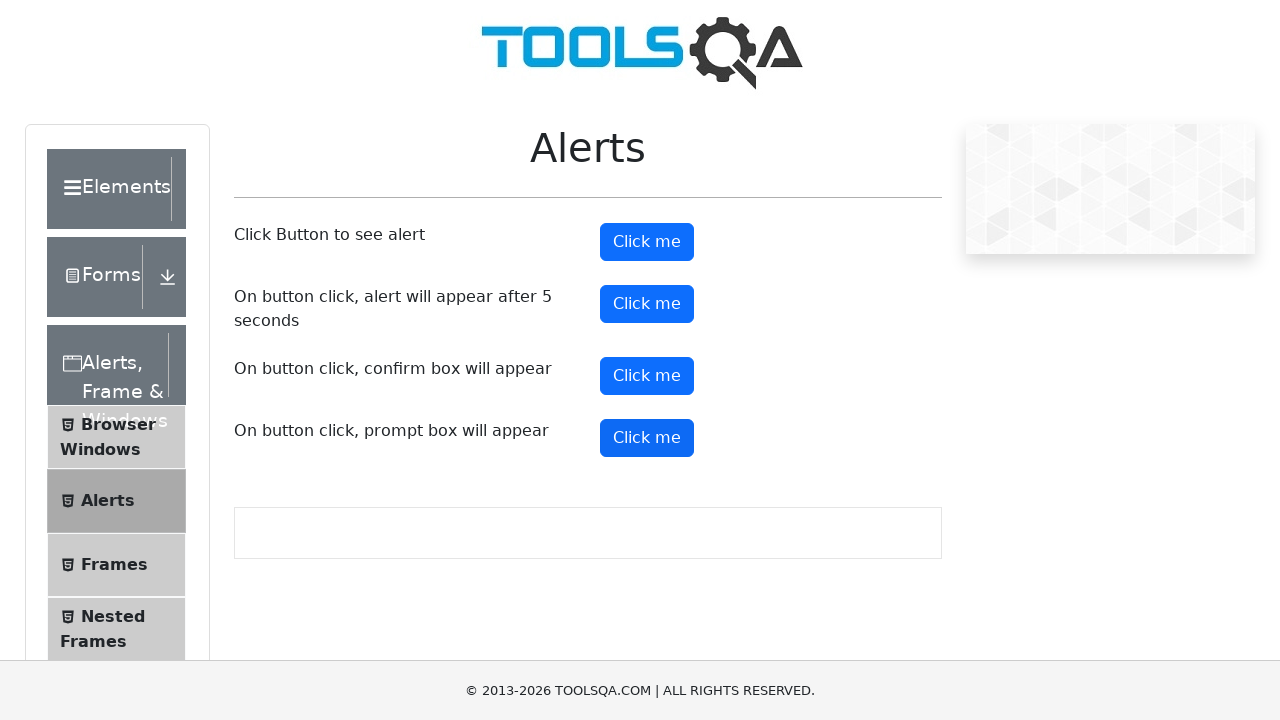

Set up dialog handler to dismiss alerts
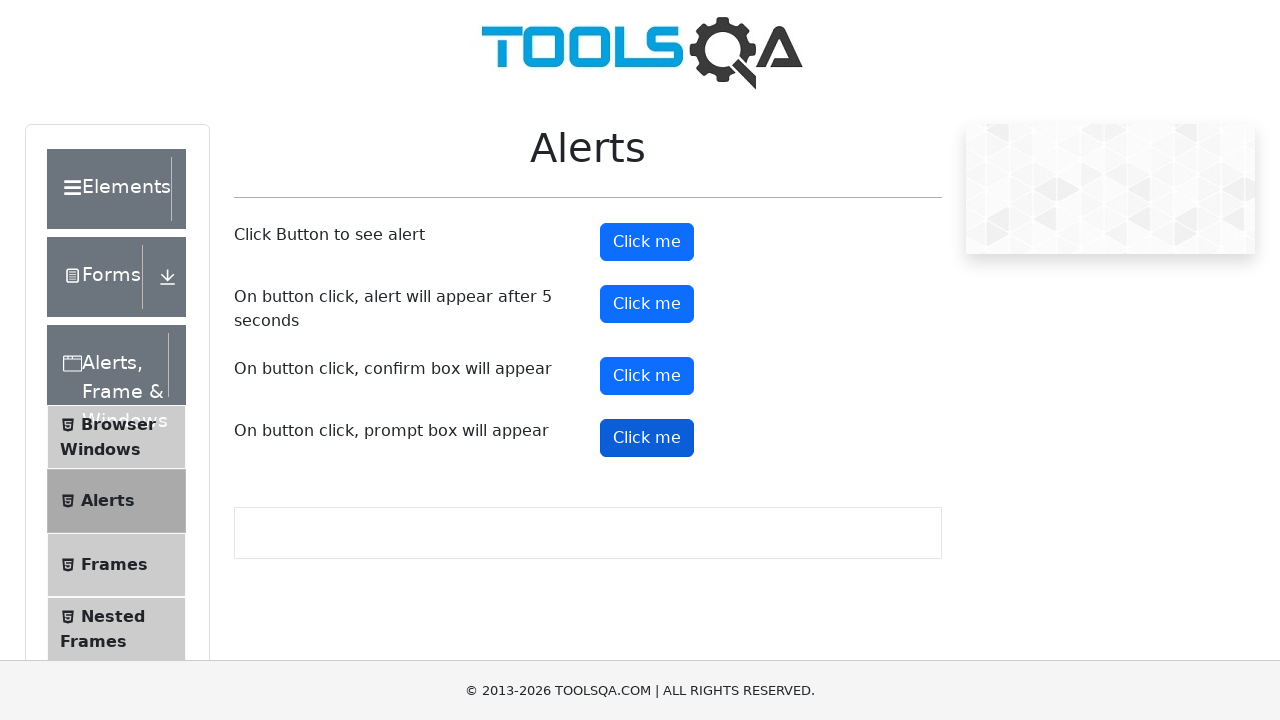

Set up one-time dialog handler to dismiss the prompt
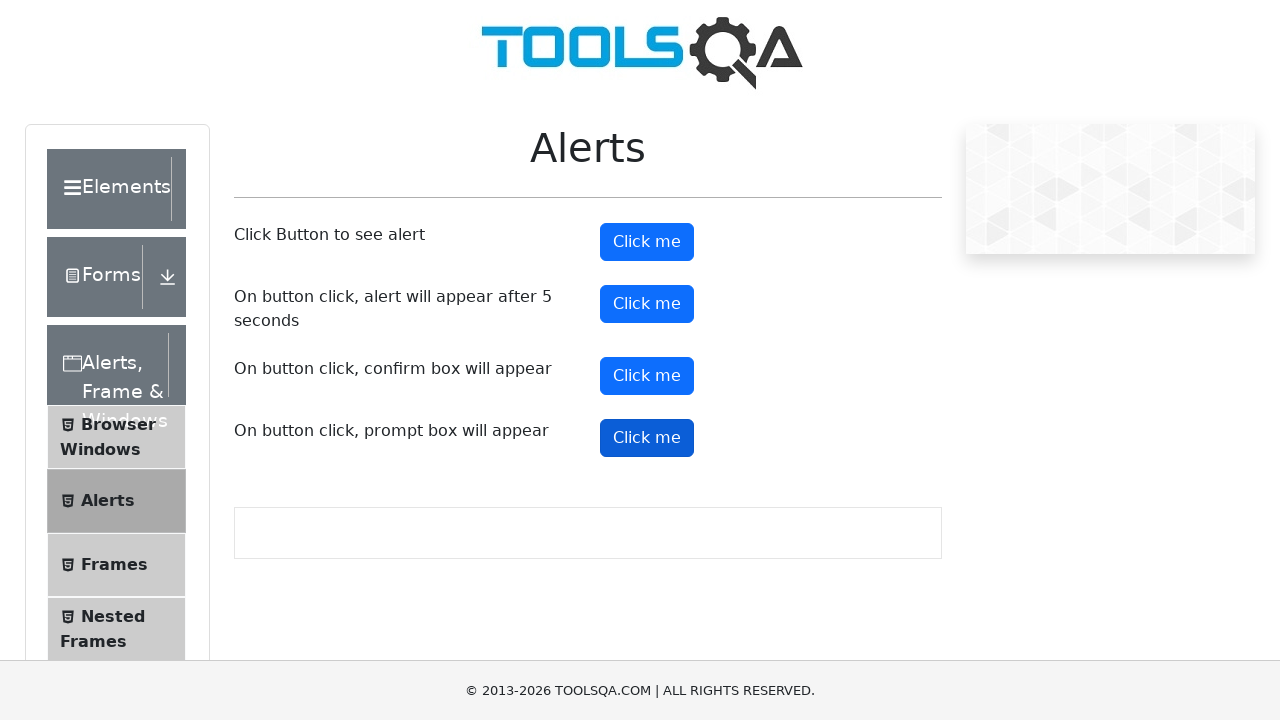

Clicked the prompt alert button to trigger dialog at (647, 438) on #promtButton
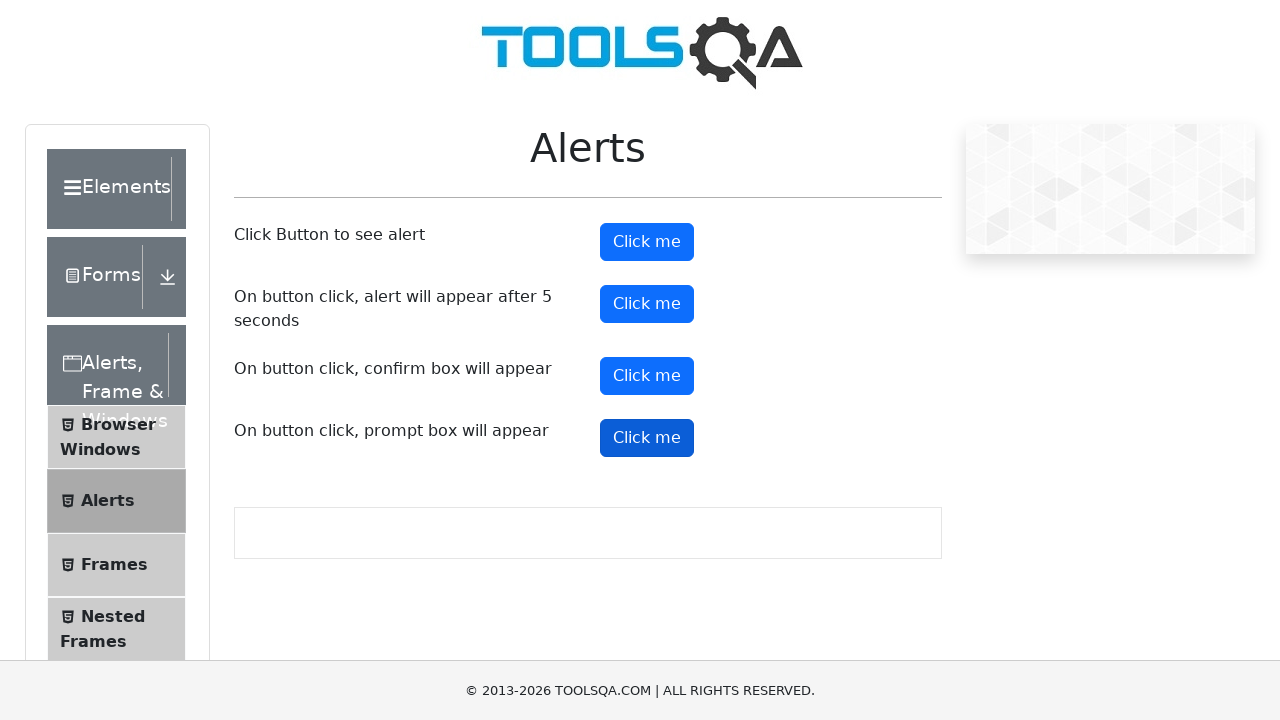

Waited for dialog to be dismissed
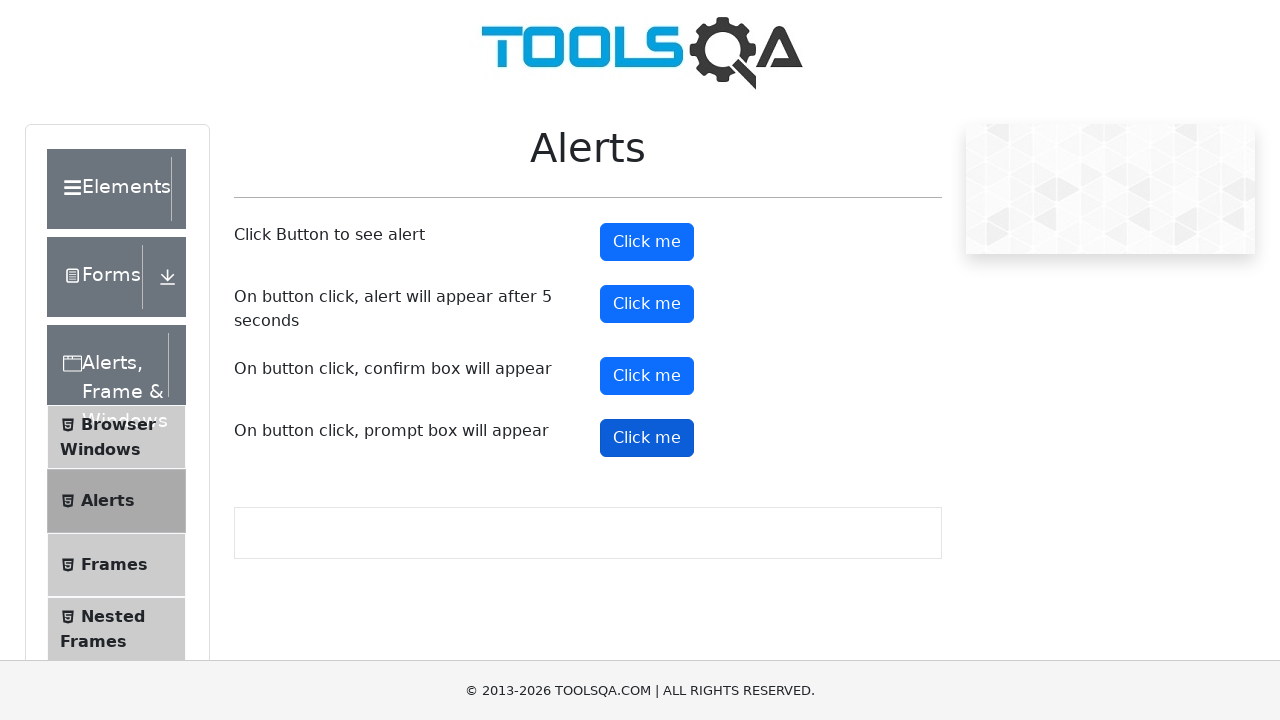

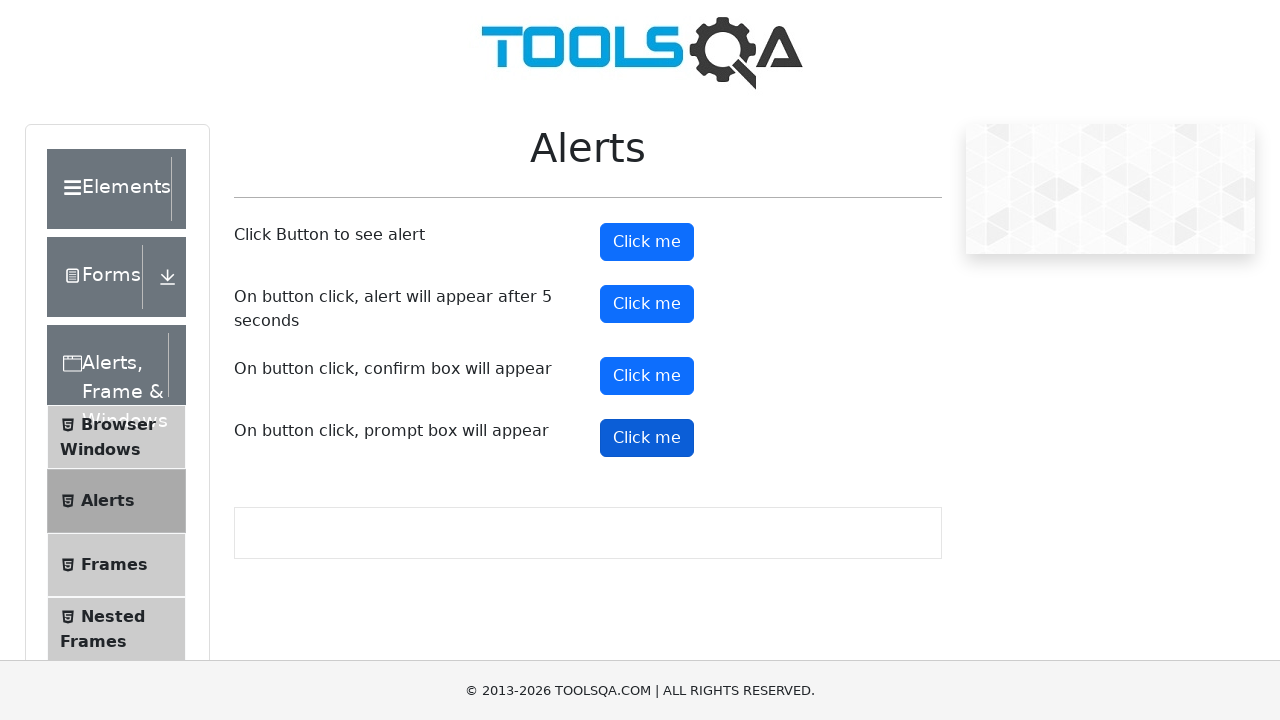